Tests mouse drag and drop functionality by dragging an element from a source location and dropping it onto a target drop zone on a test automation practice page.

Starting URL: https://testautomationpractice.blogspot.com/

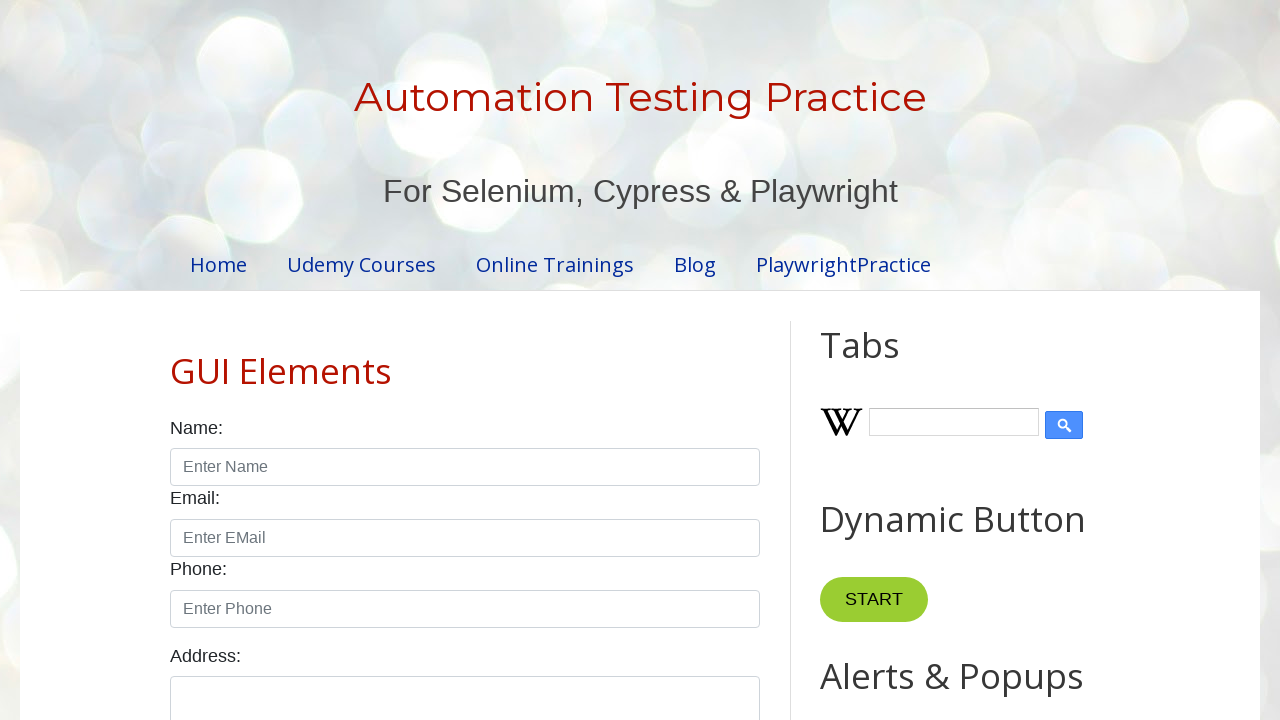

Waited for draggable element to be visible
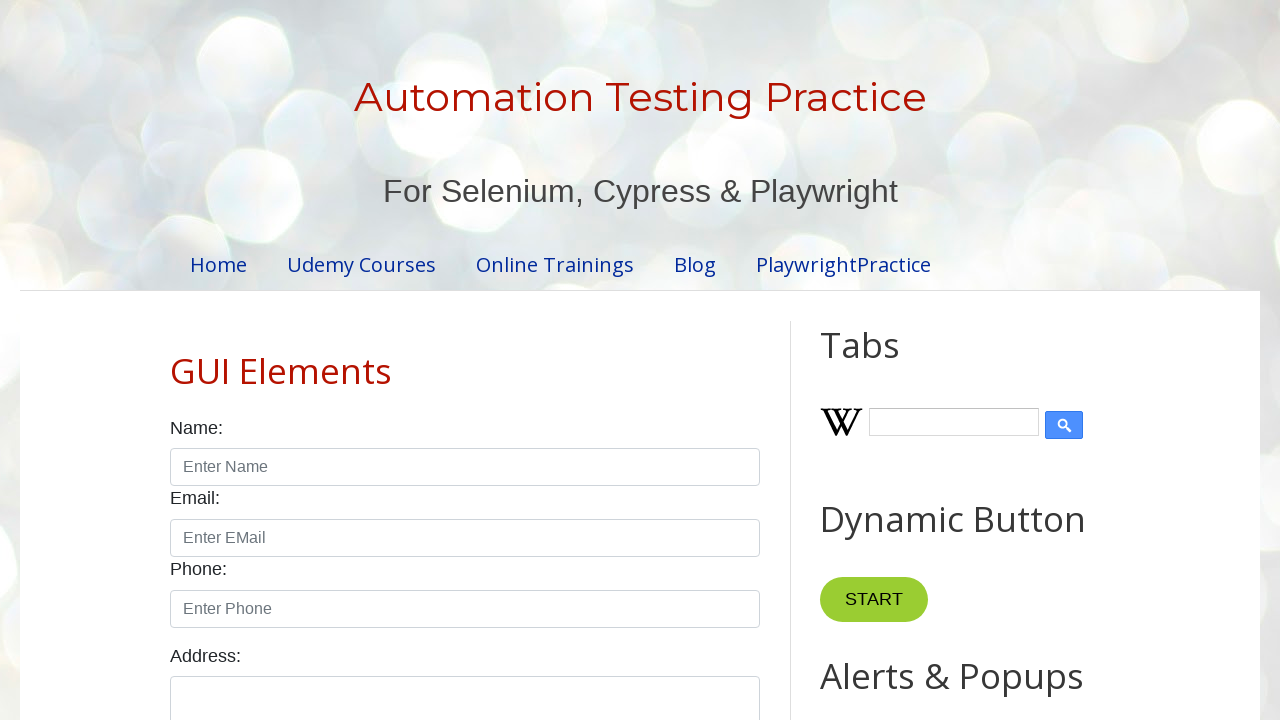

Waited for droppable element to be visible
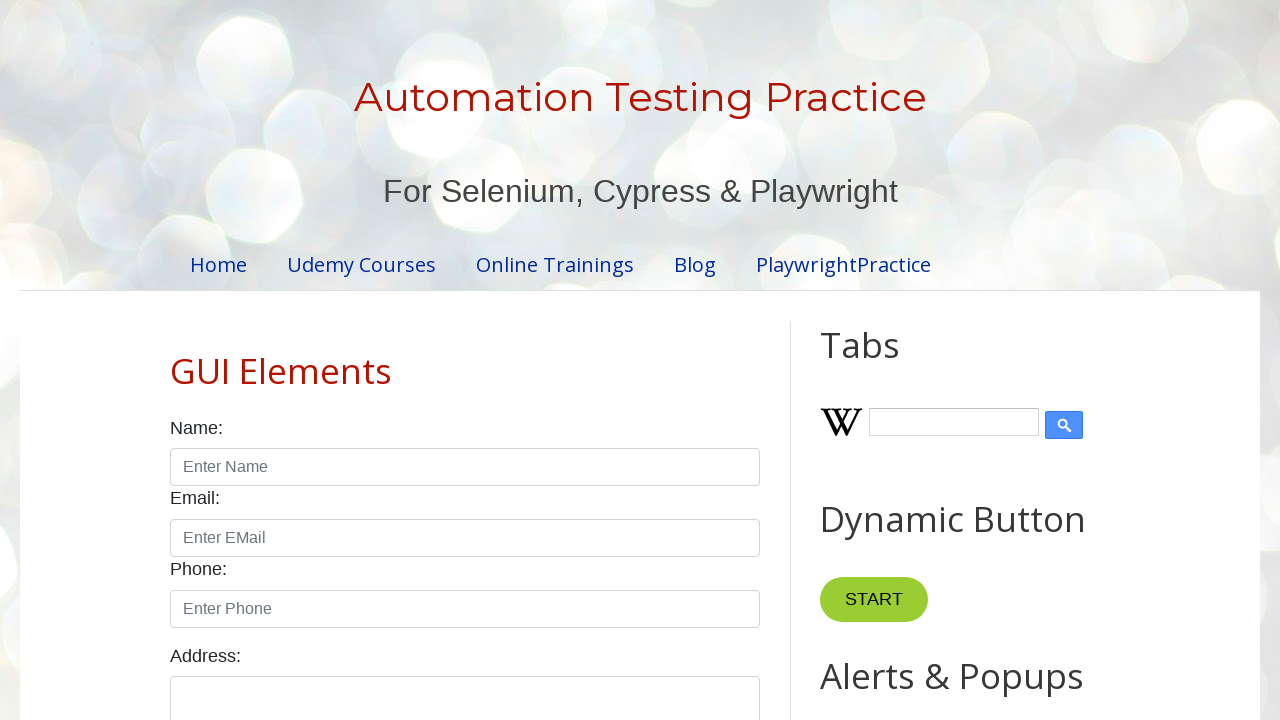

Located draggable element
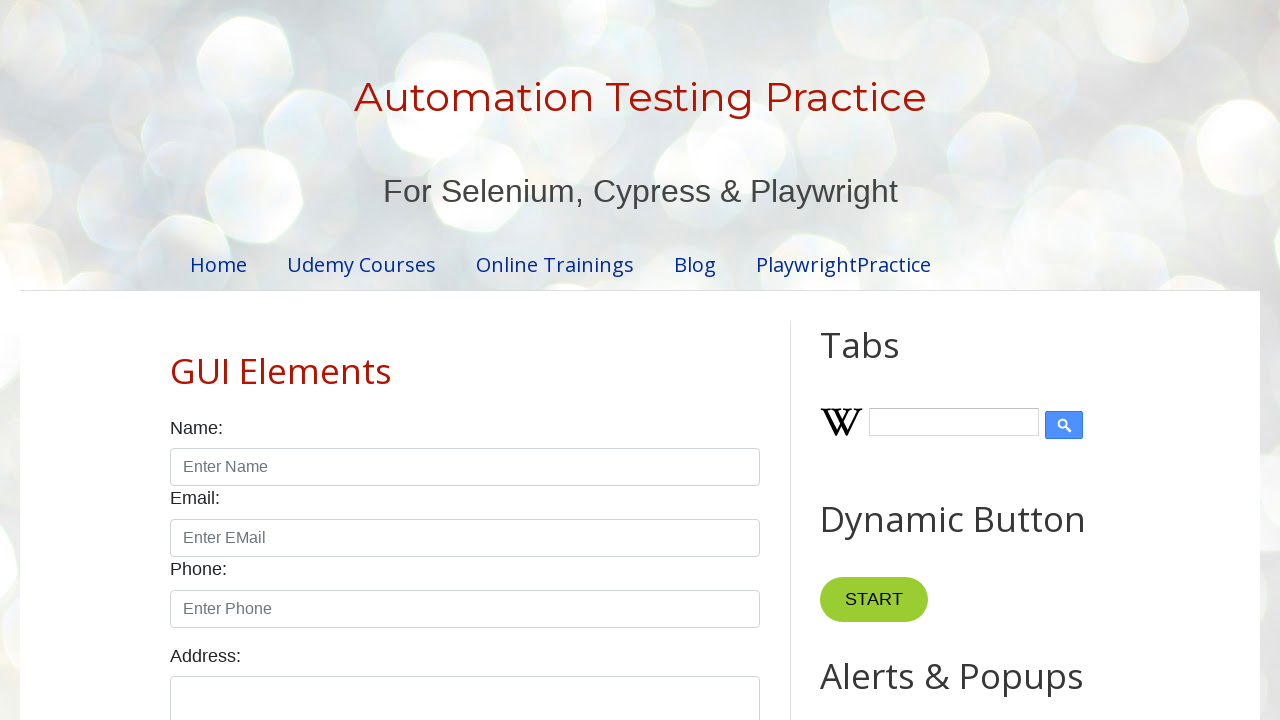

Located droppable element
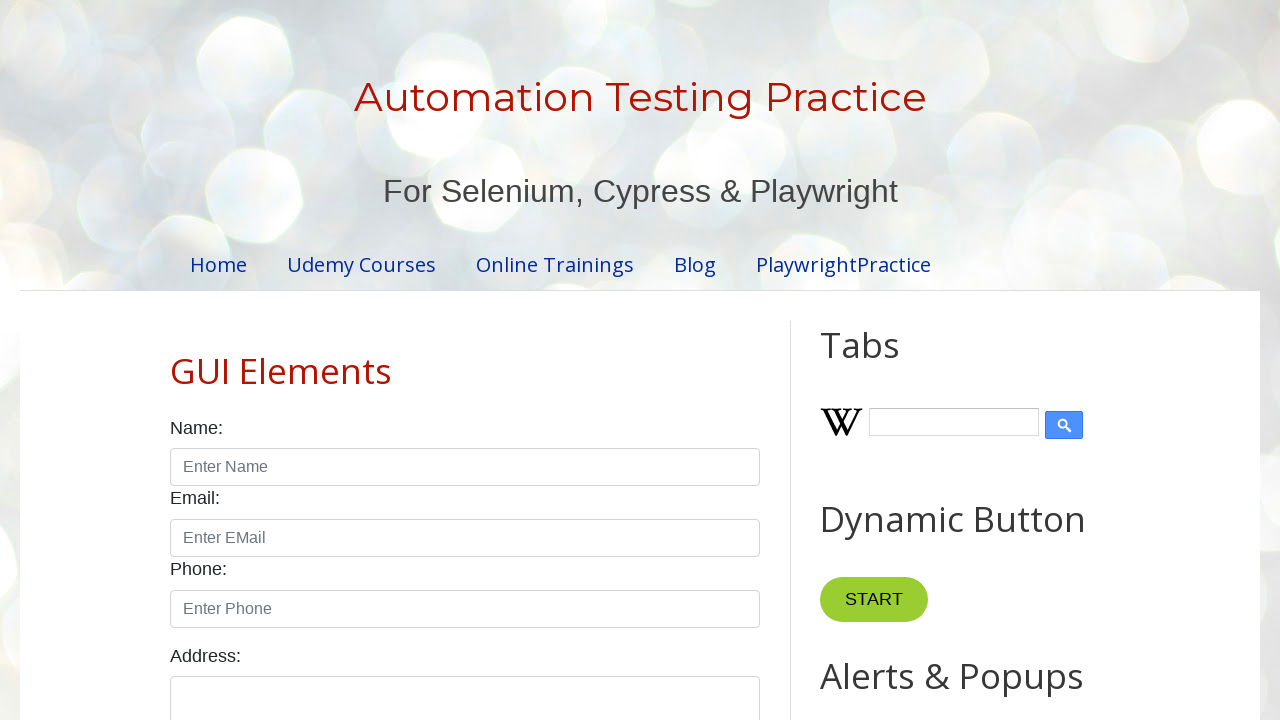

Dragged element from source and dropped it onto target drop zone at (1015, 386)
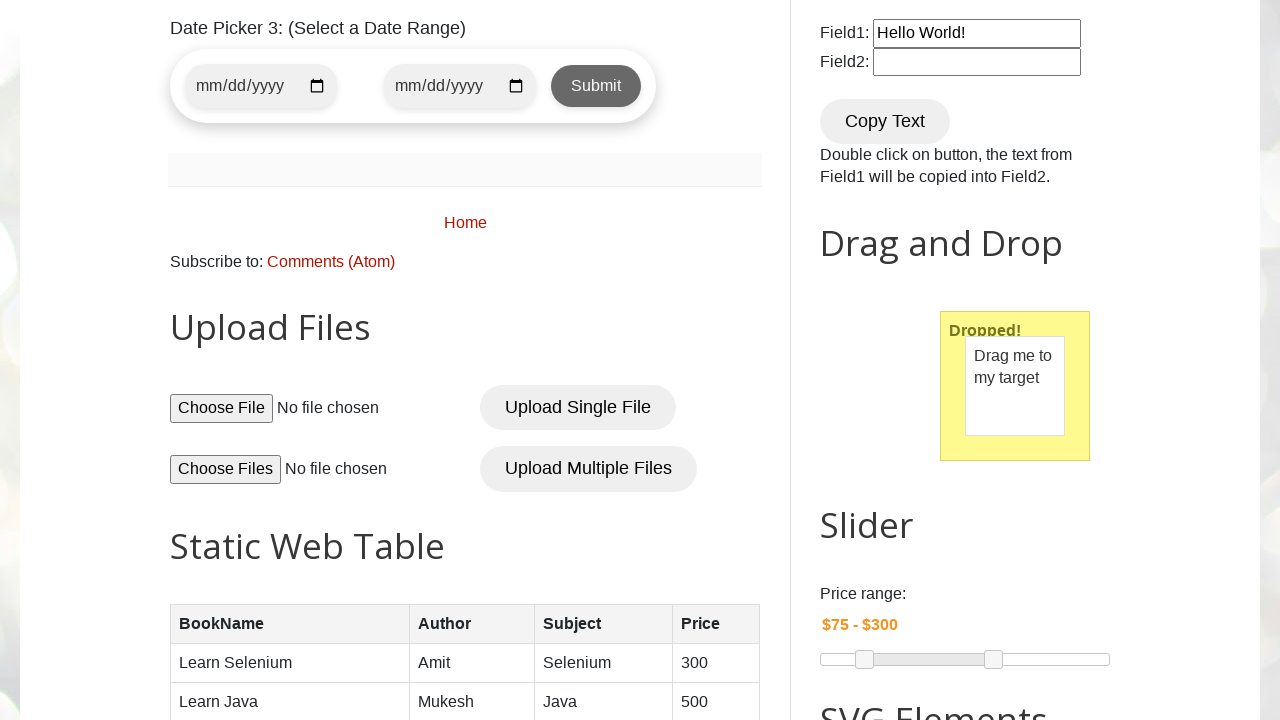

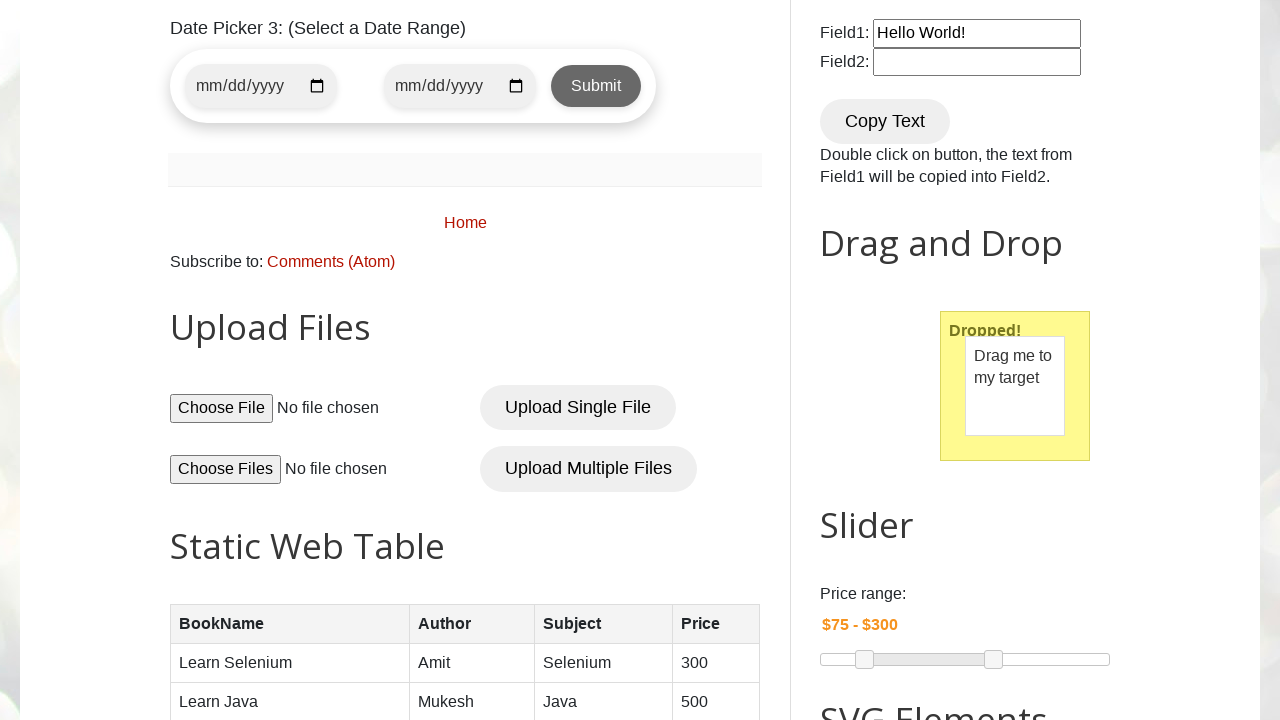